Tests various locator strategies on a practice website by filling login form fields, handling the error response, navigating to forgot password page, and filling out the password recovery form with different locator techniques.

Starting URL: https://rahulshettyacademy.com/locatorspractice

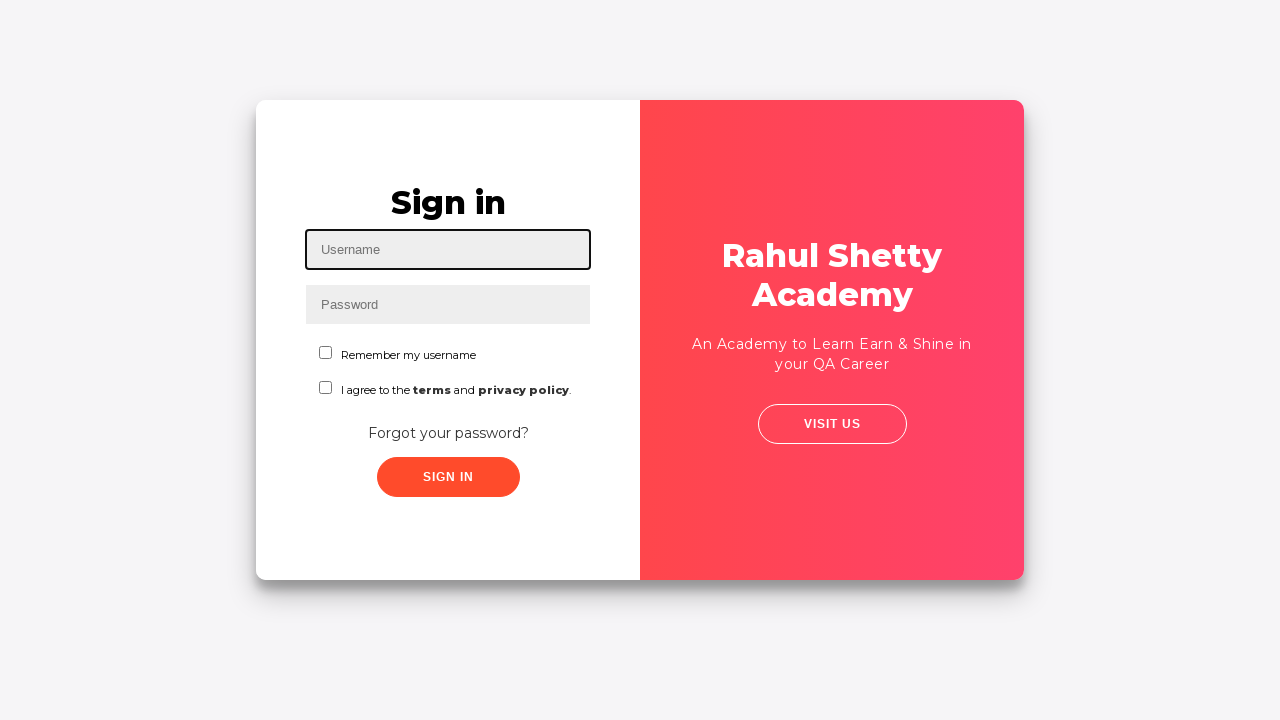

Filled username field with 'rahul' on #inputUsername
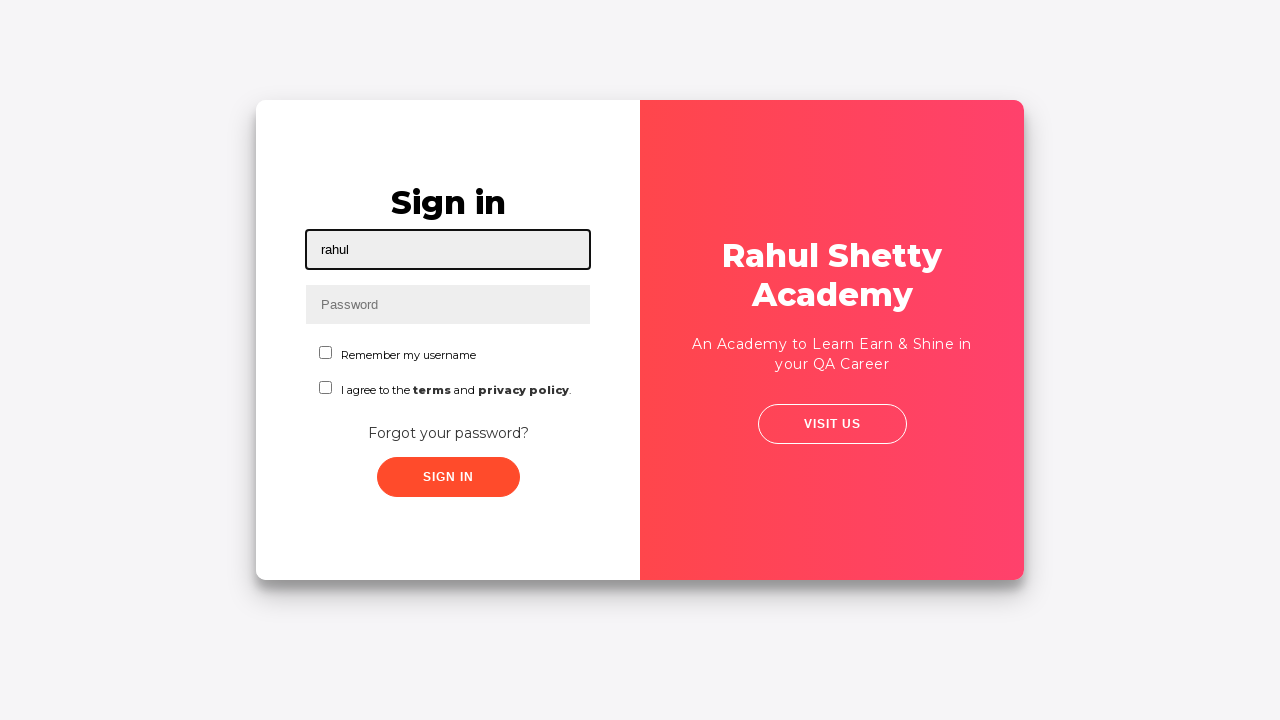

Filled password field with '123345' on input[name='inputPassword']
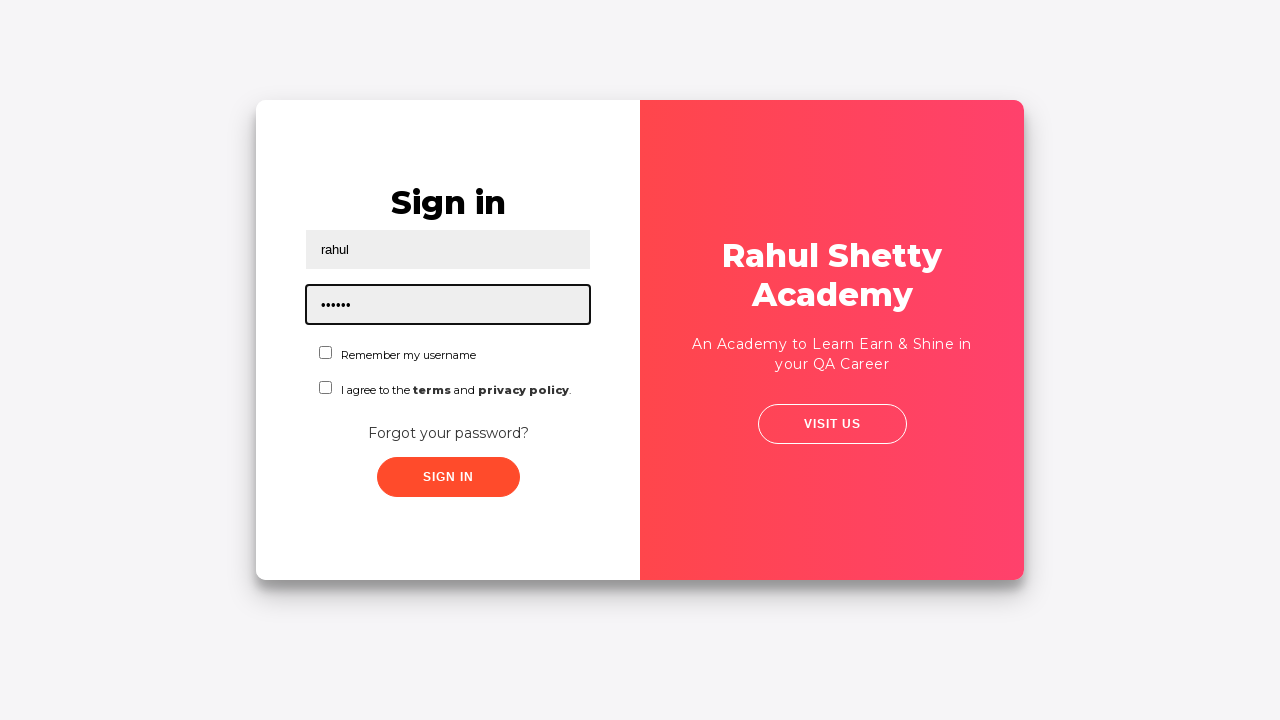

Clicked submit button at (448, 477) on .submit
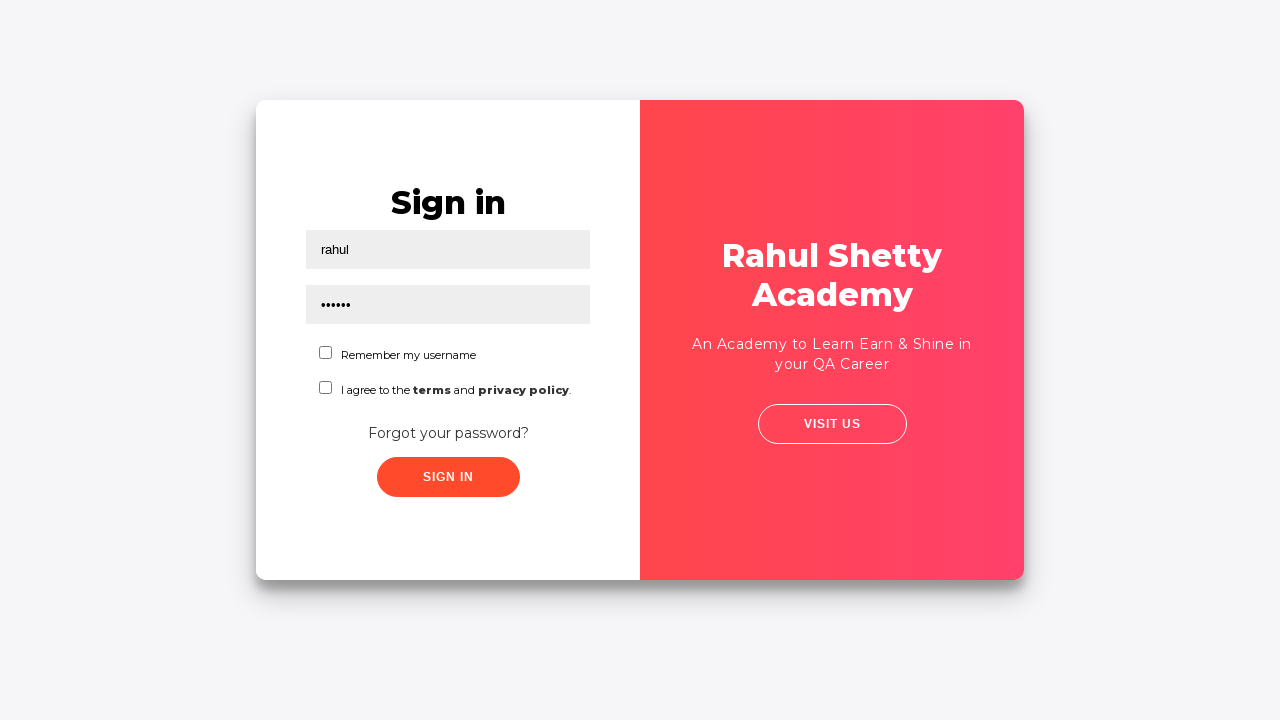

Error message appeared on login form
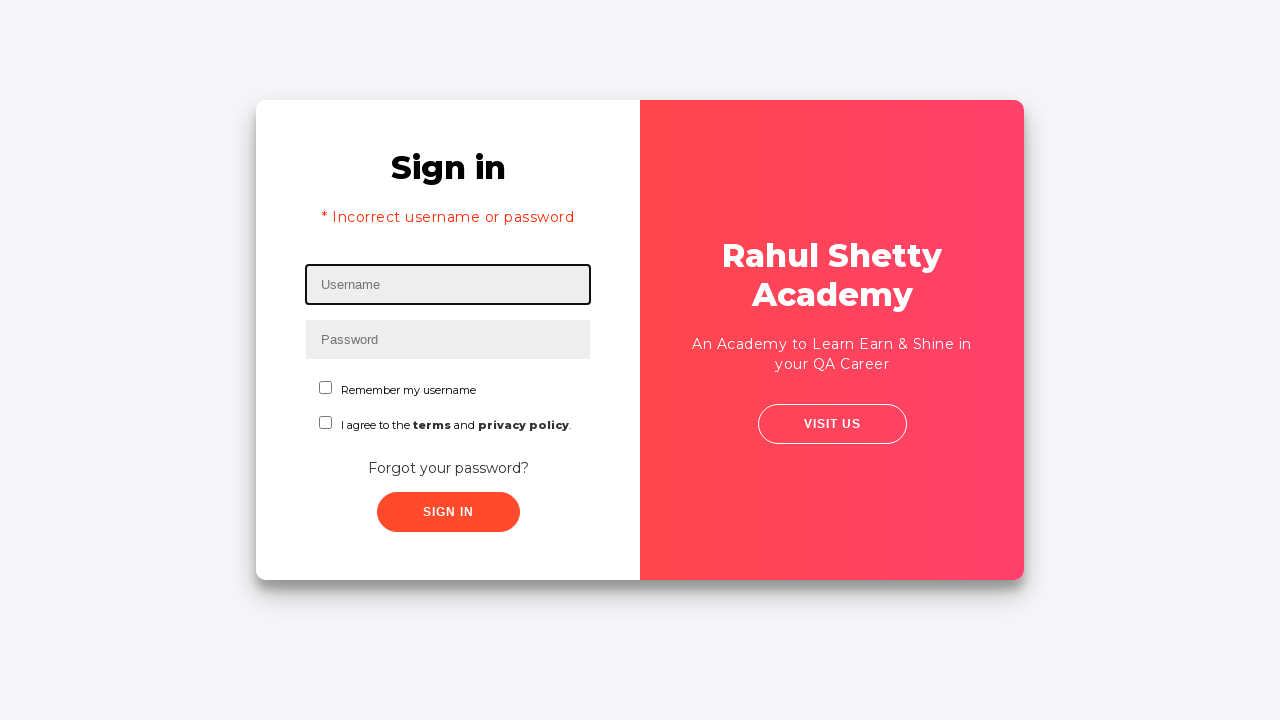

Clicked 'Forgot your password?' link at (448, 468) on text=Forgot your password?
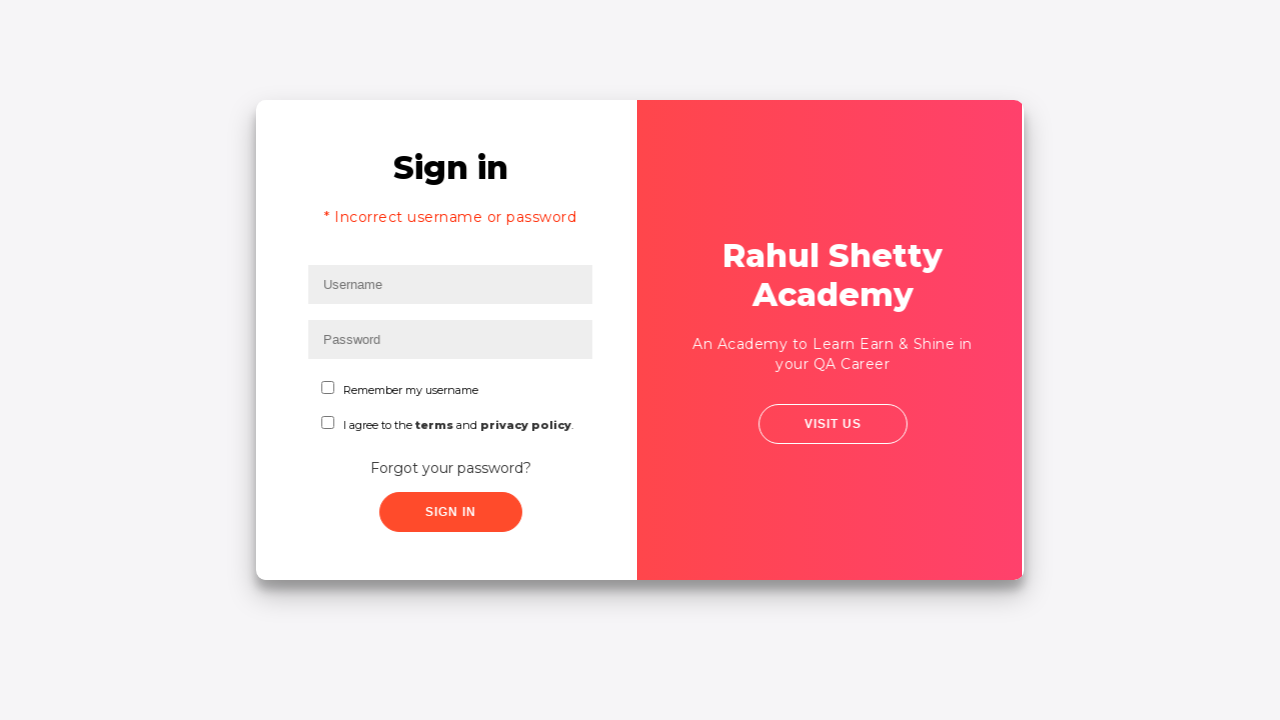

Filled name field with 'John' on password recovery form on input[placeholder='Name']
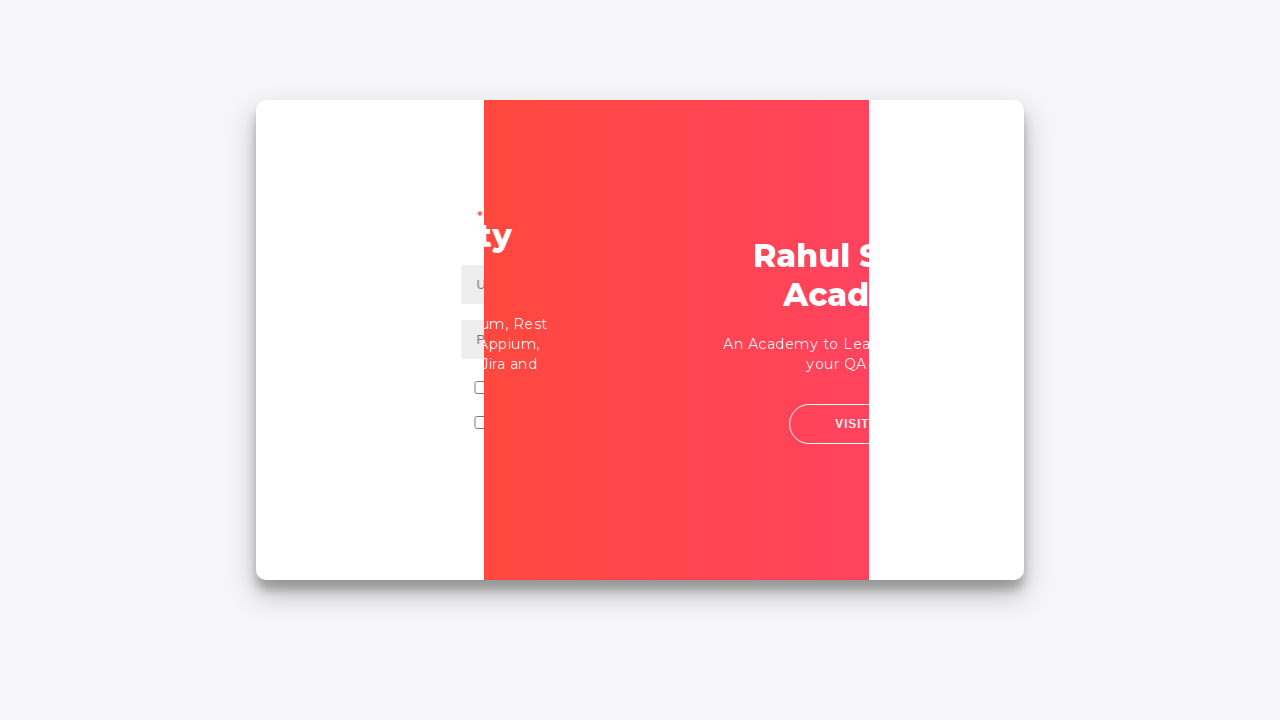

Filled email field with 'razaqyaro@gmail.com' on input[placeholder='Email']
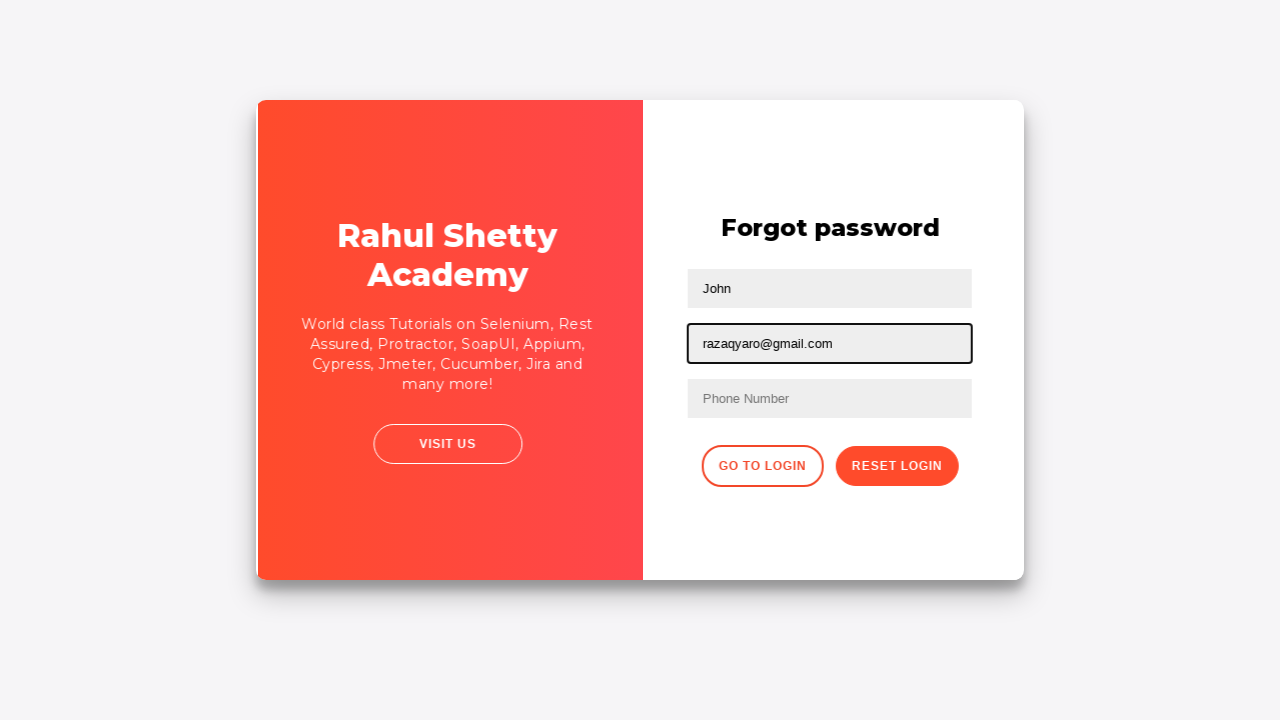

Cleared email field on input[placeholder='Email']
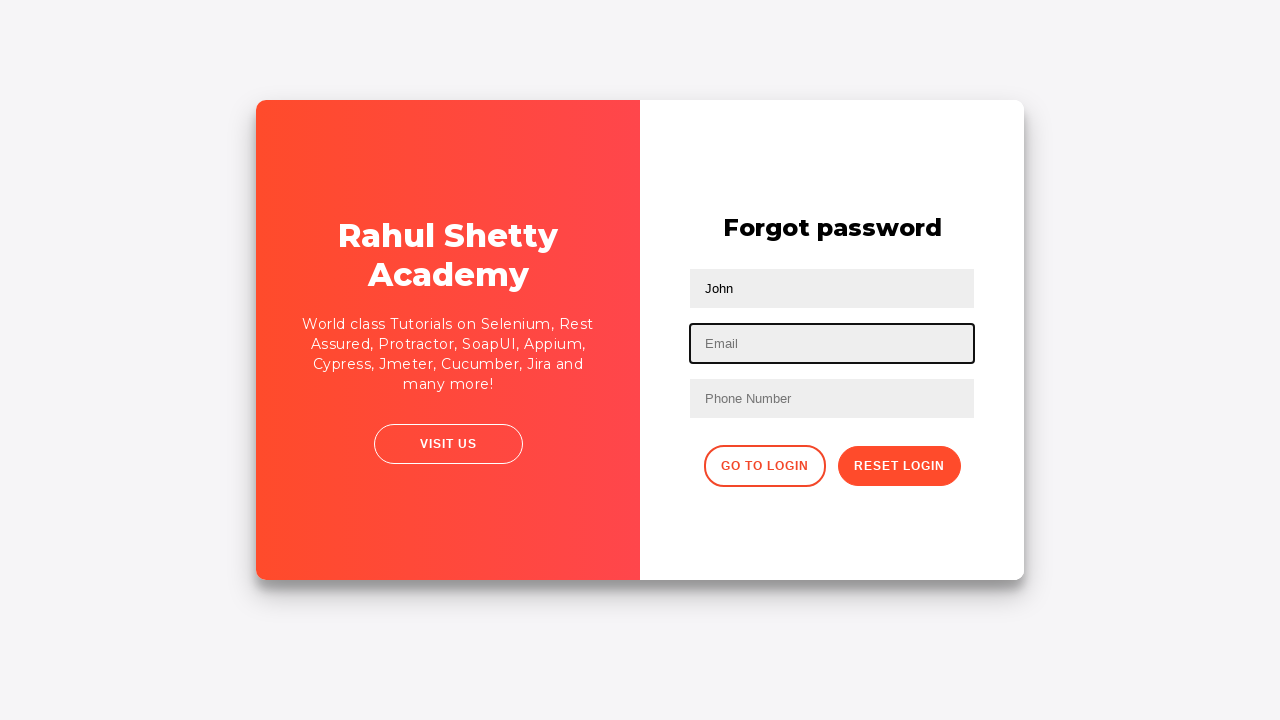

Filled email field using XPath locator with 'razaqyaro@gmail.com' on //input[@type='text'][2]
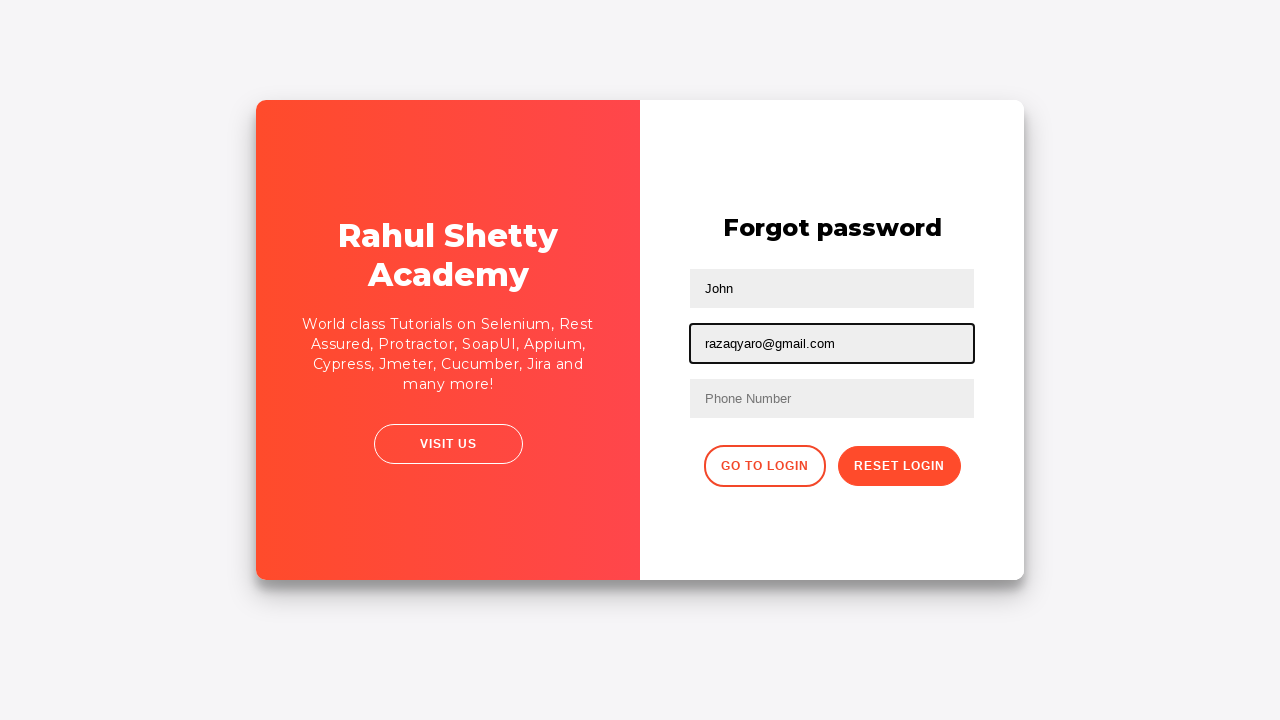

Cleared email field using XPath locator on //input[@type='text'][2]
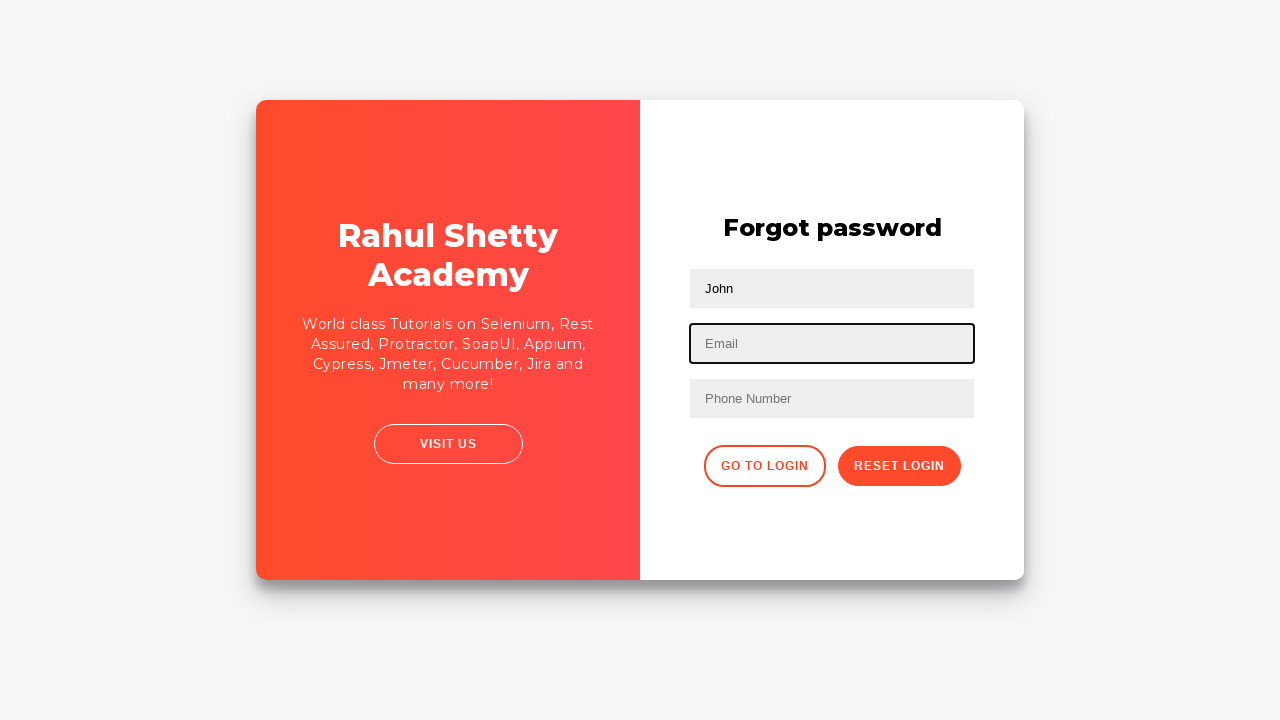

Filled email field with final value 'john@gmail.com' on input[placeholder='Email']
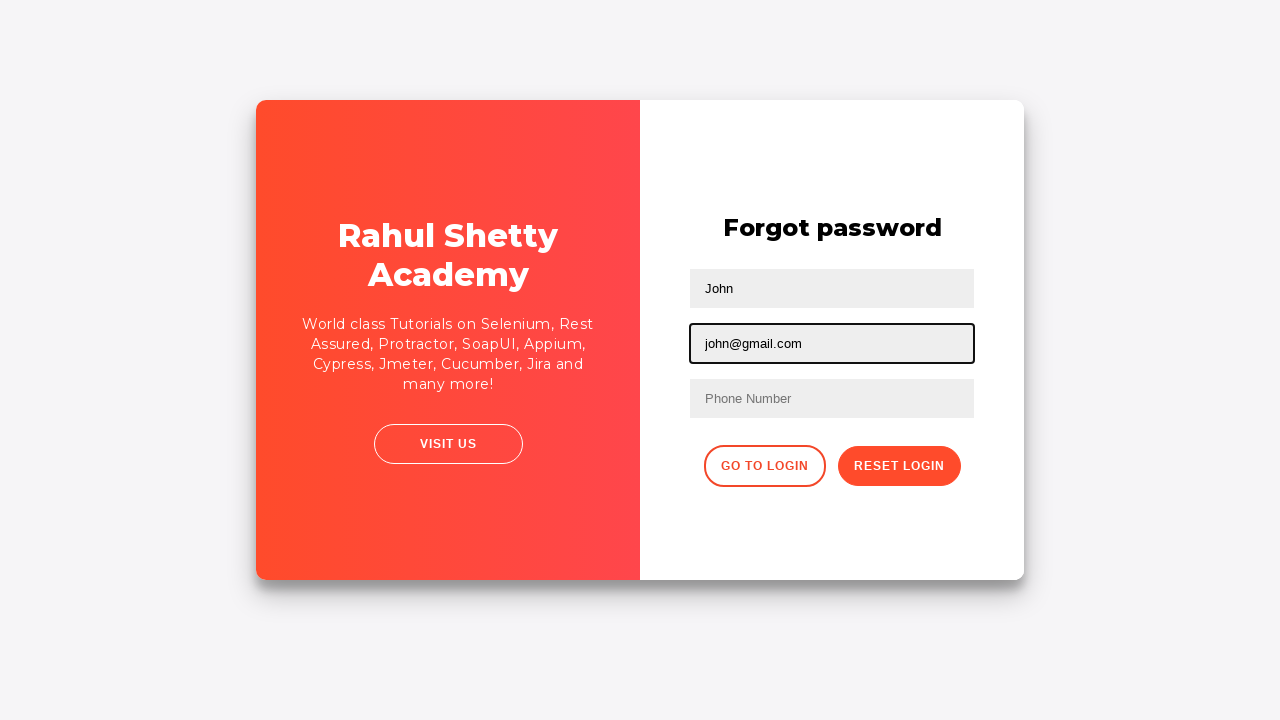

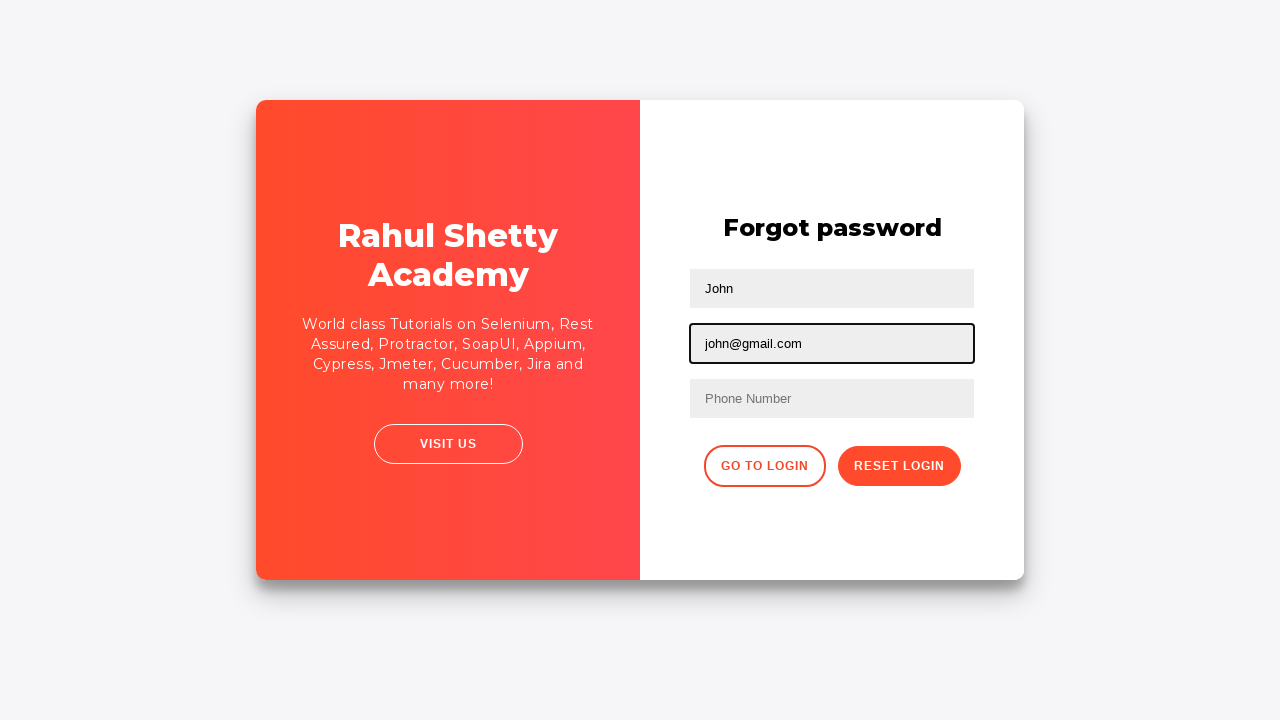